Tests status codes page by navigating to the 200 status code page

Starting URL: https://the-internet.herokuapp.com/

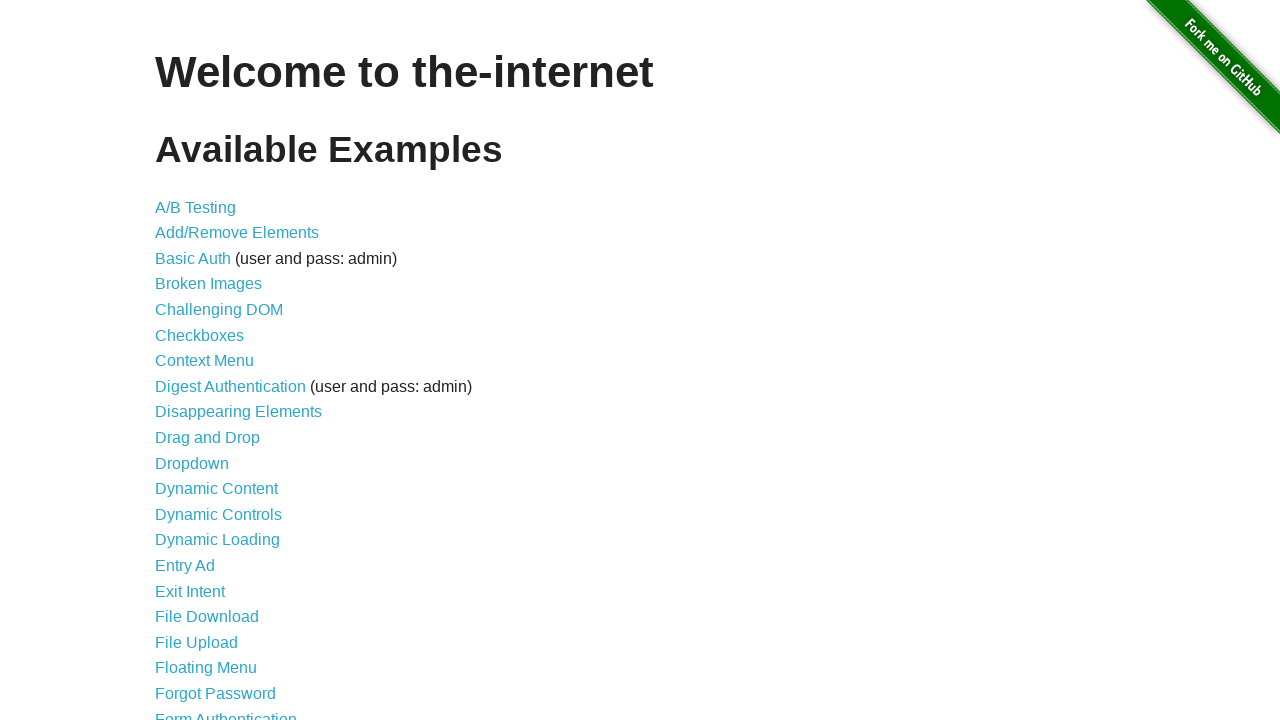

Clicked on the status codes link at (203, 600) on xpath=//a[@href='/status_codes']
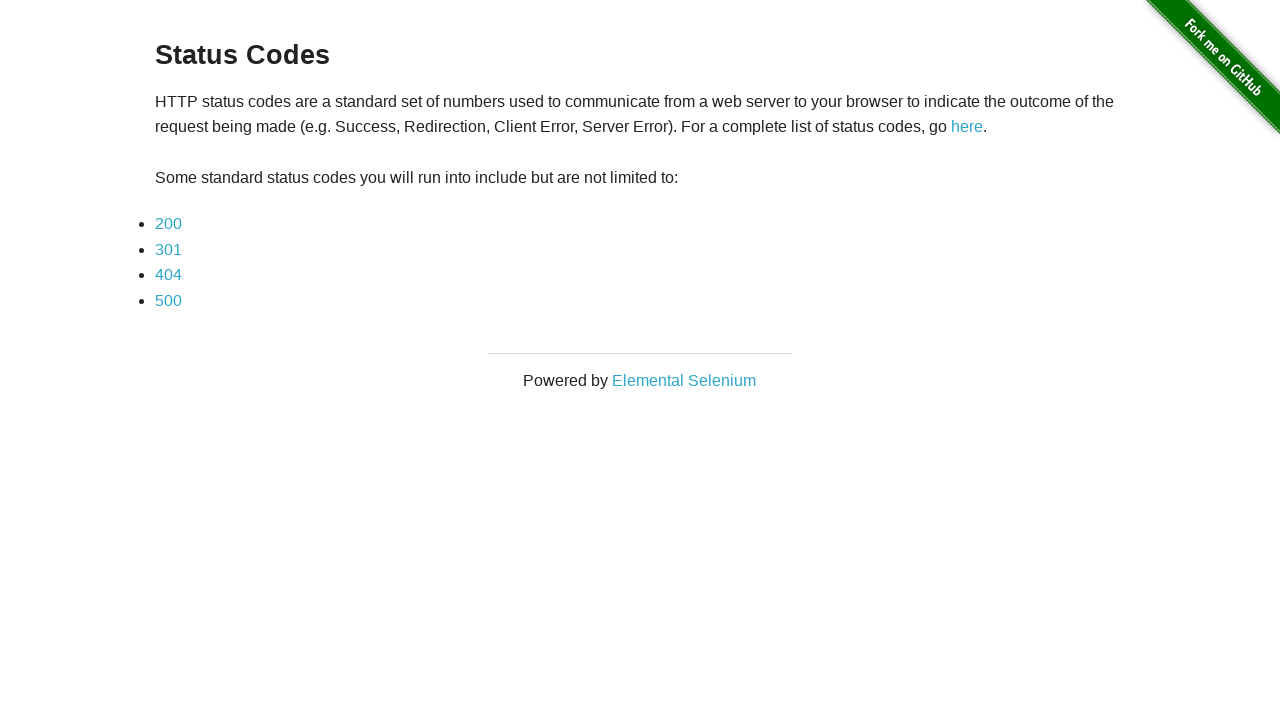

Clicked on the 200 status code link at (168, 224) on xpath=//li/a[text()='200']
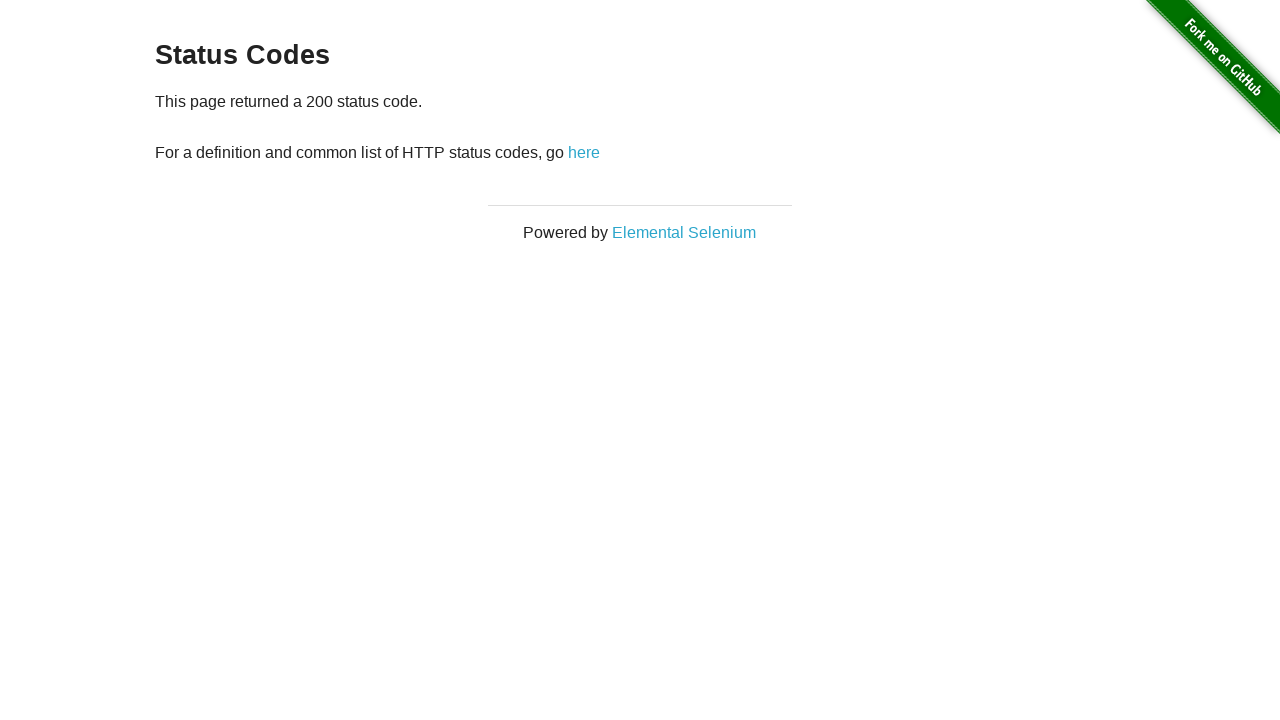

Result paragraph loaded on 200 status code page
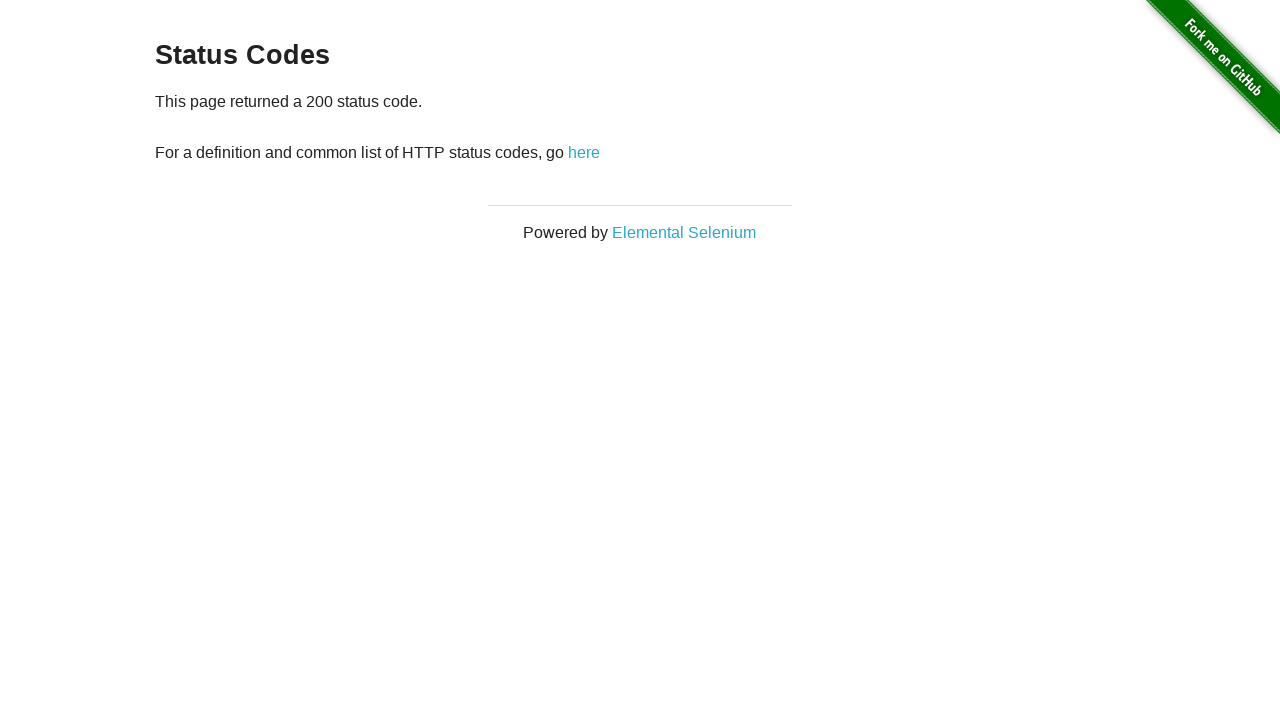

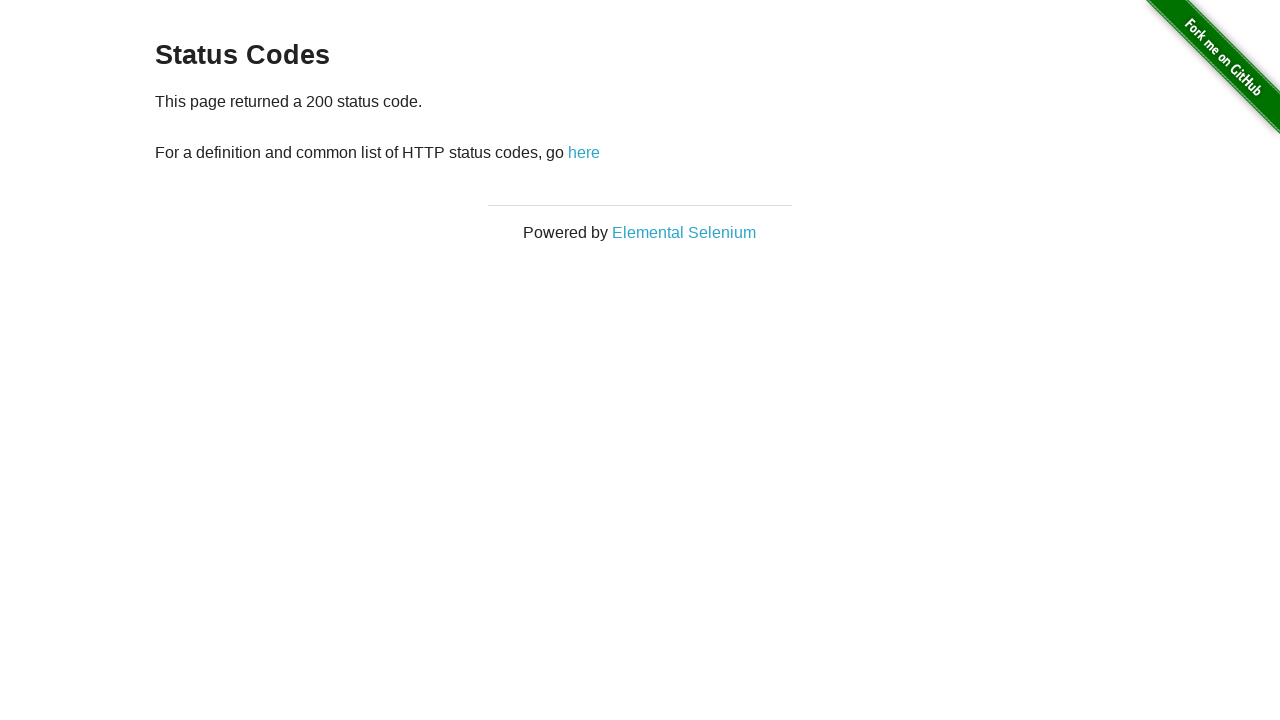